Tests the disappearing elements page by navigating to it and repeatedly refreshing until all 5 menu options appear

Starting URL: https://the-internet.herokuapp.com/

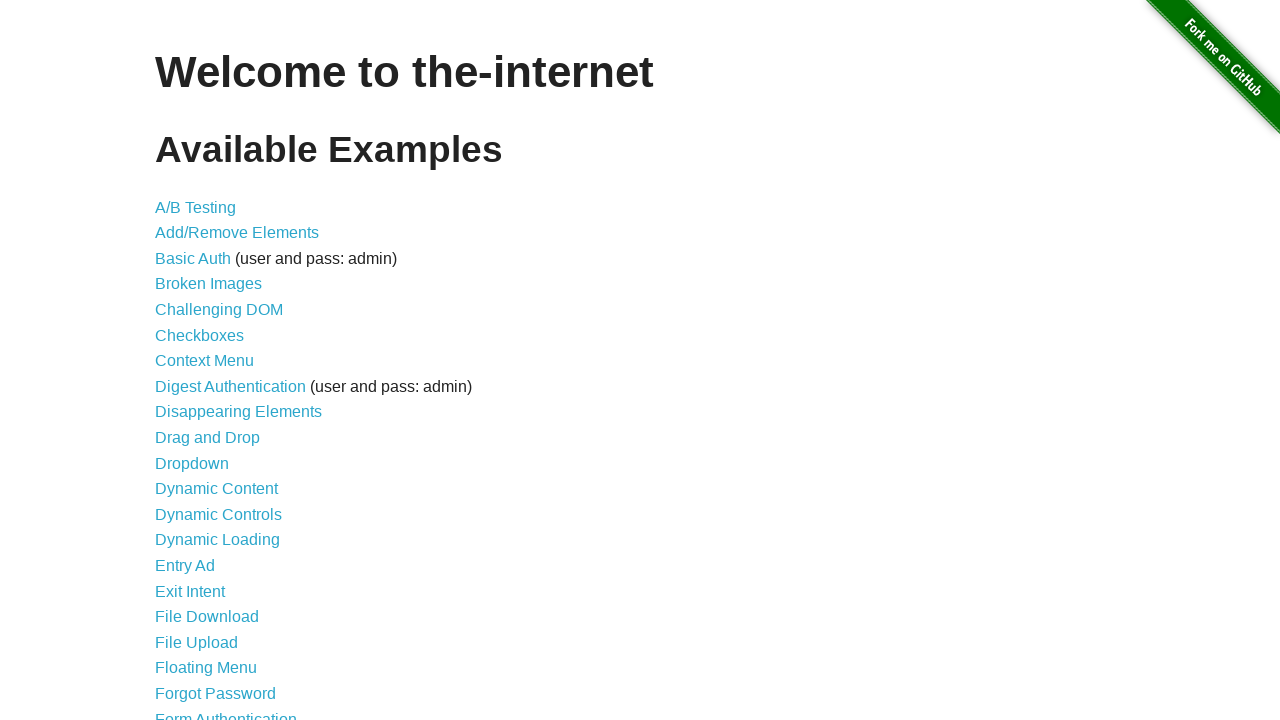

Clicked on 'Disappearing Elements' link at (238, 412) on text=Disappearing Elements
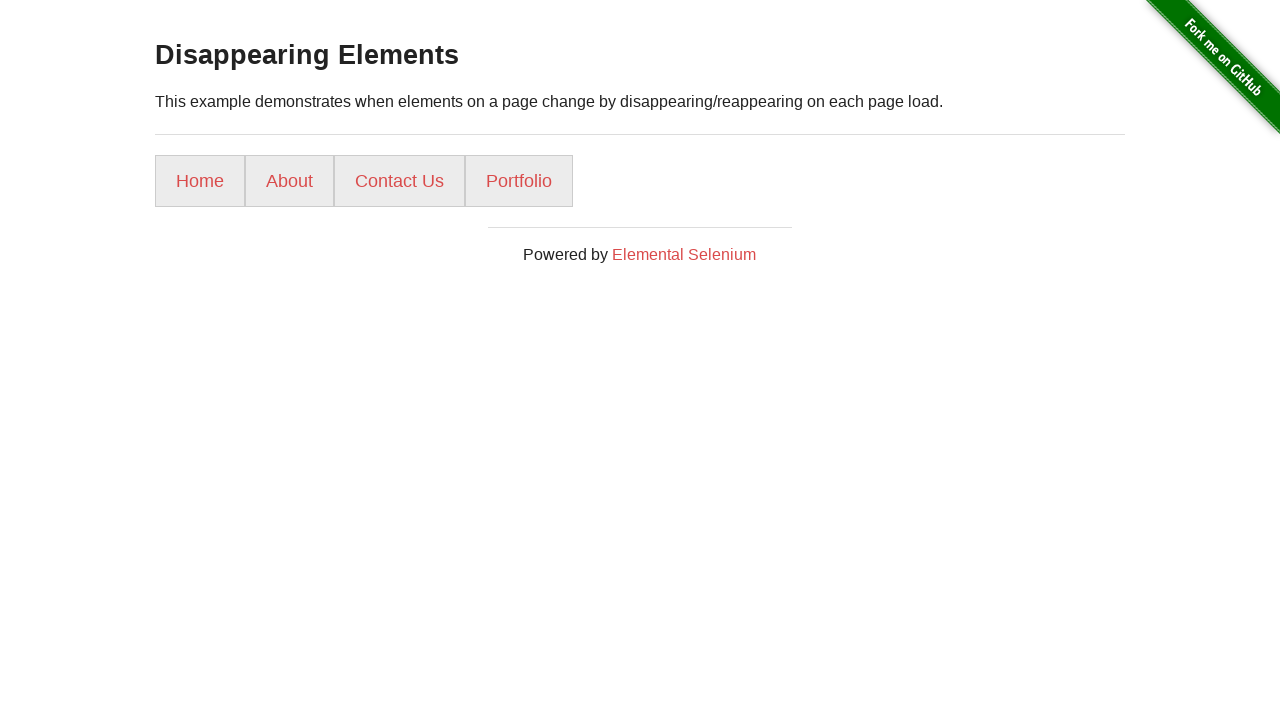

Reloaded page (attempt 2) - found 4/5 menu options
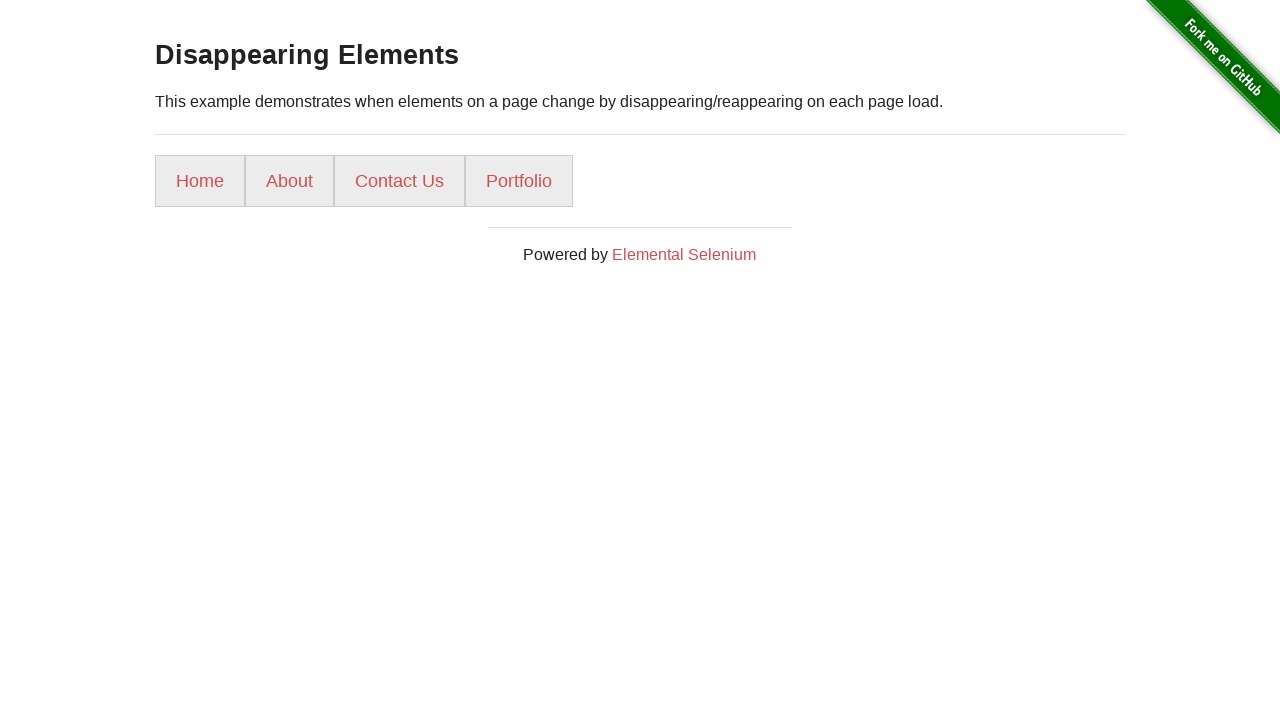

Reloaded page (attempt 3) - found 4/5 menu options
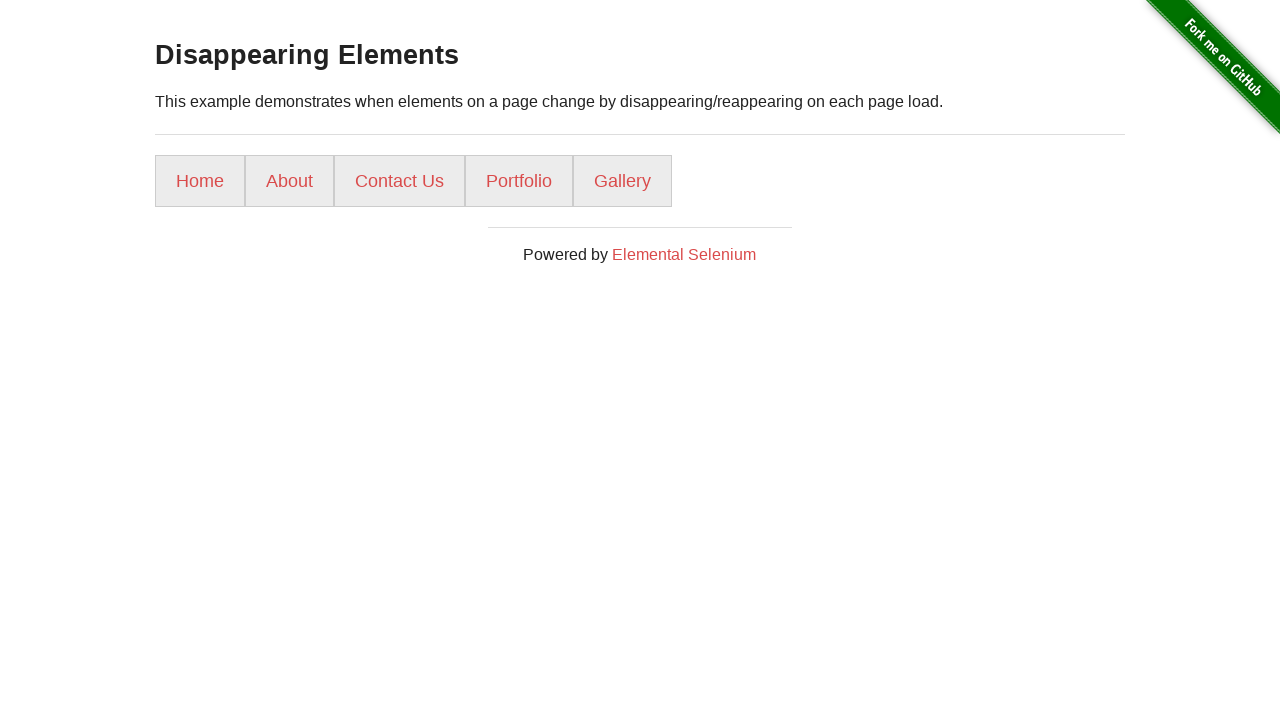

Successfully found all 5 menu options after 3 attempts
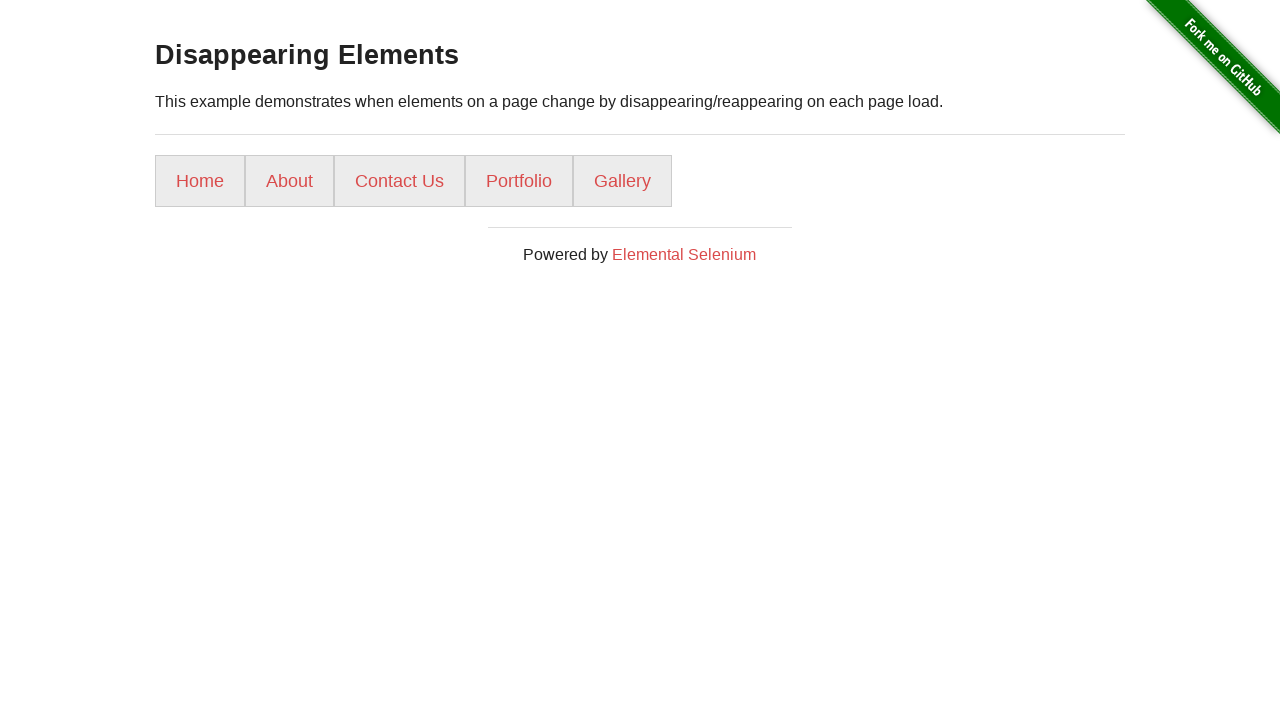

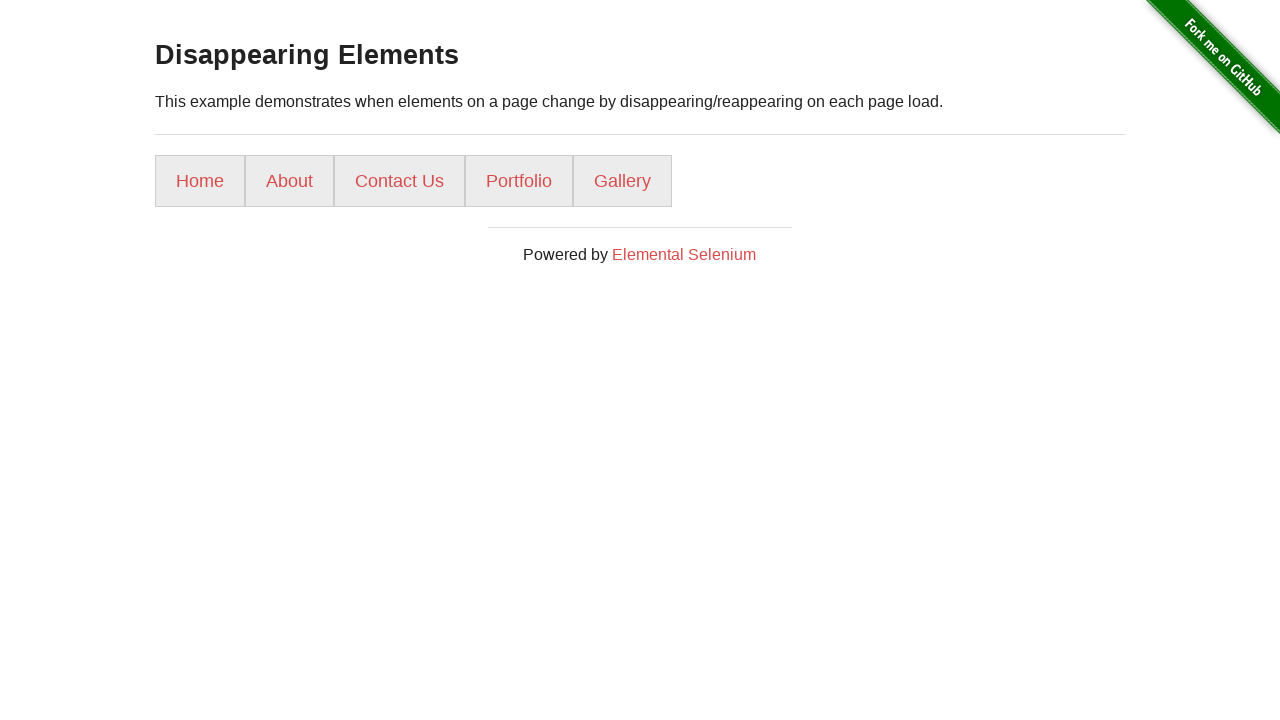